Tests dropdown menu functionality by clicking to open it and selecting each dropdown item

Starting URL: https://auto.fresher.dev/lessons/lession7/index.html

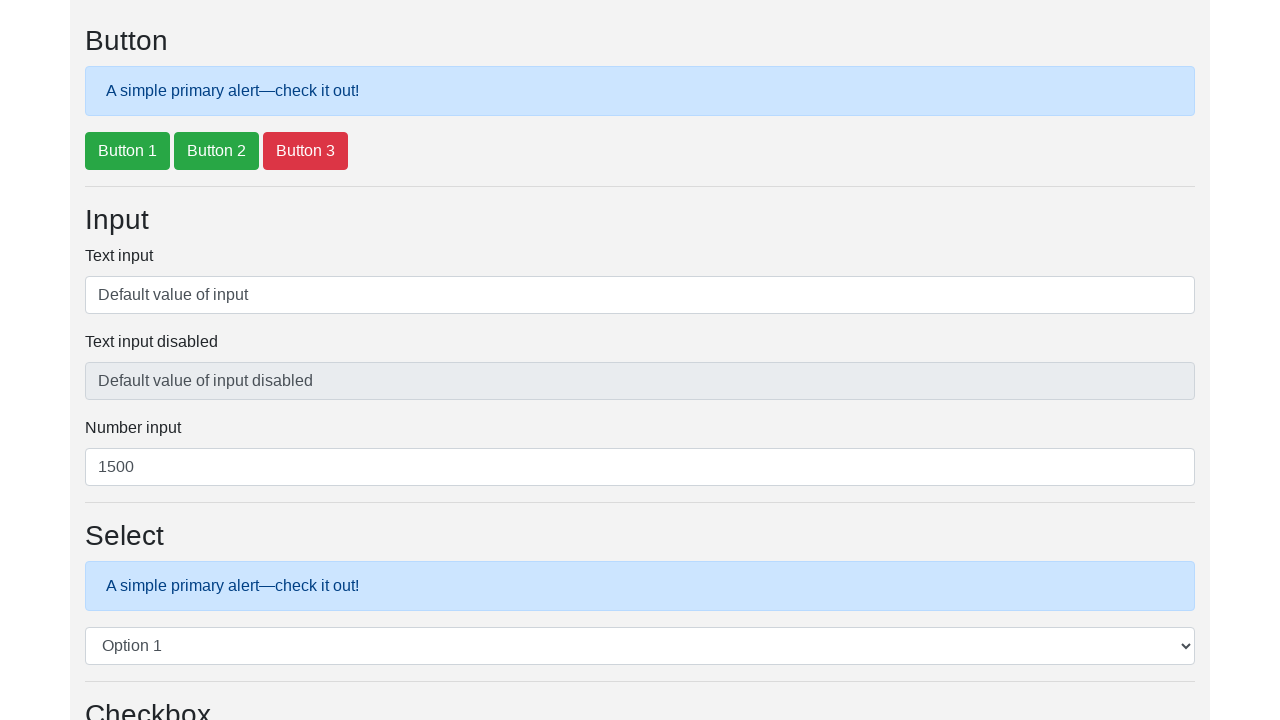

Waited for dropdown menu link to load
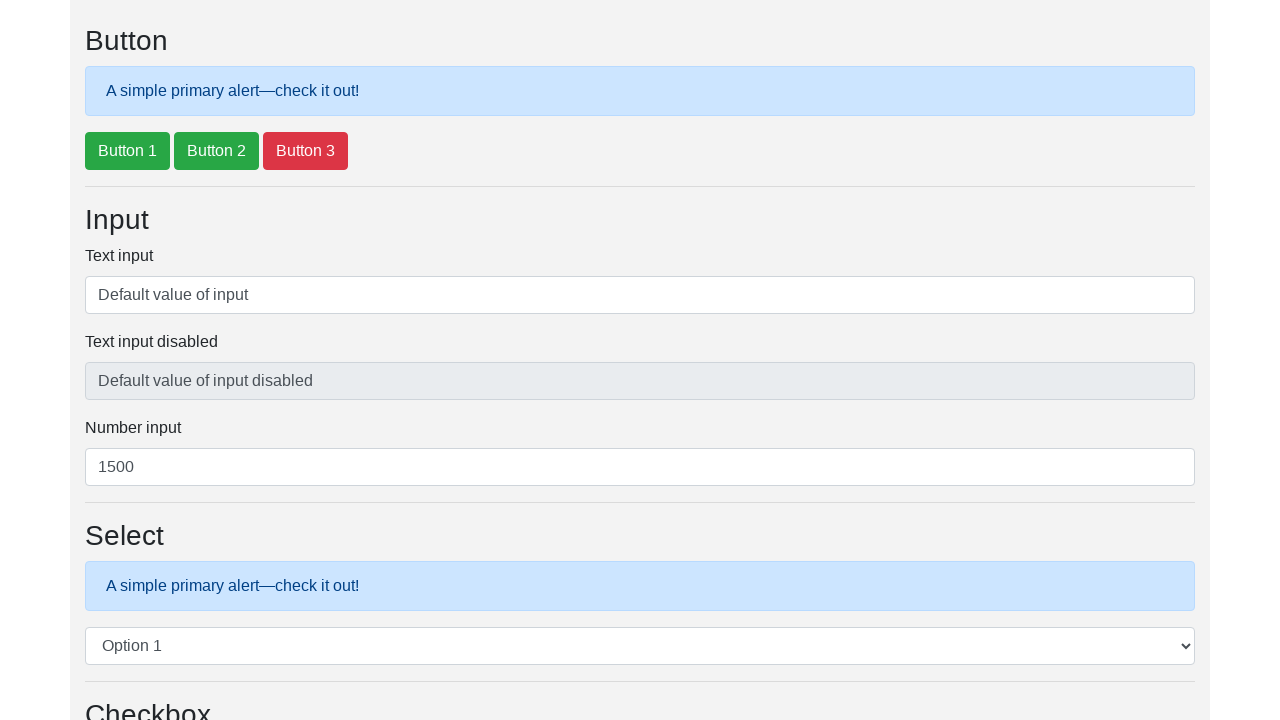

Clicked dropdown menu to open it at (158, 361) on #dropdownMenuLink
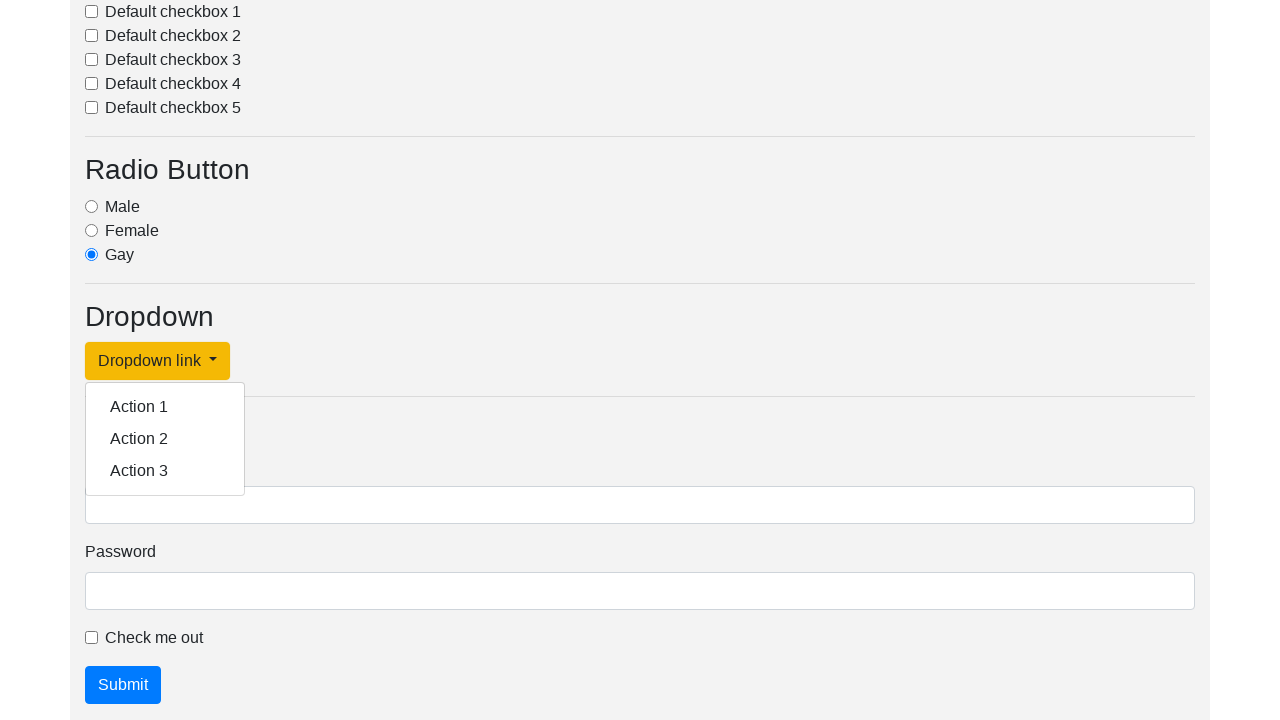

Located 3 dropdown items
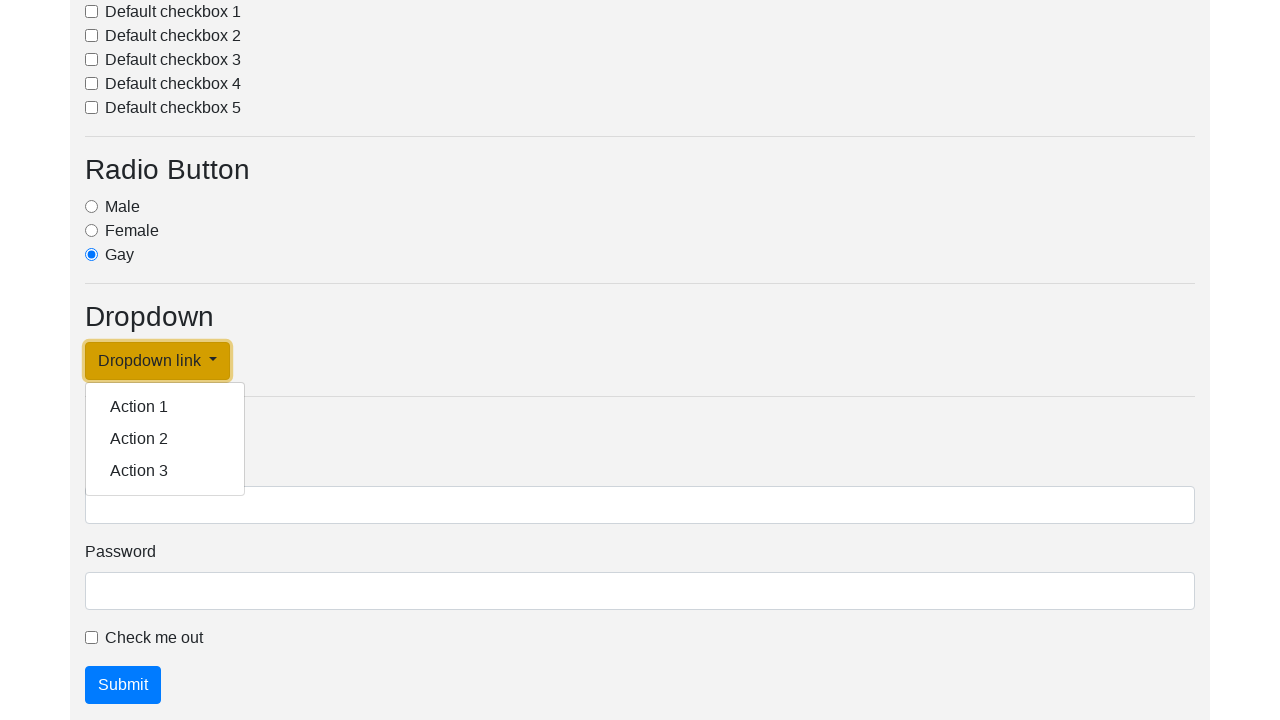

Clicked dropdown item 1 at (165, 407) on .dropdown-item >> nth=0
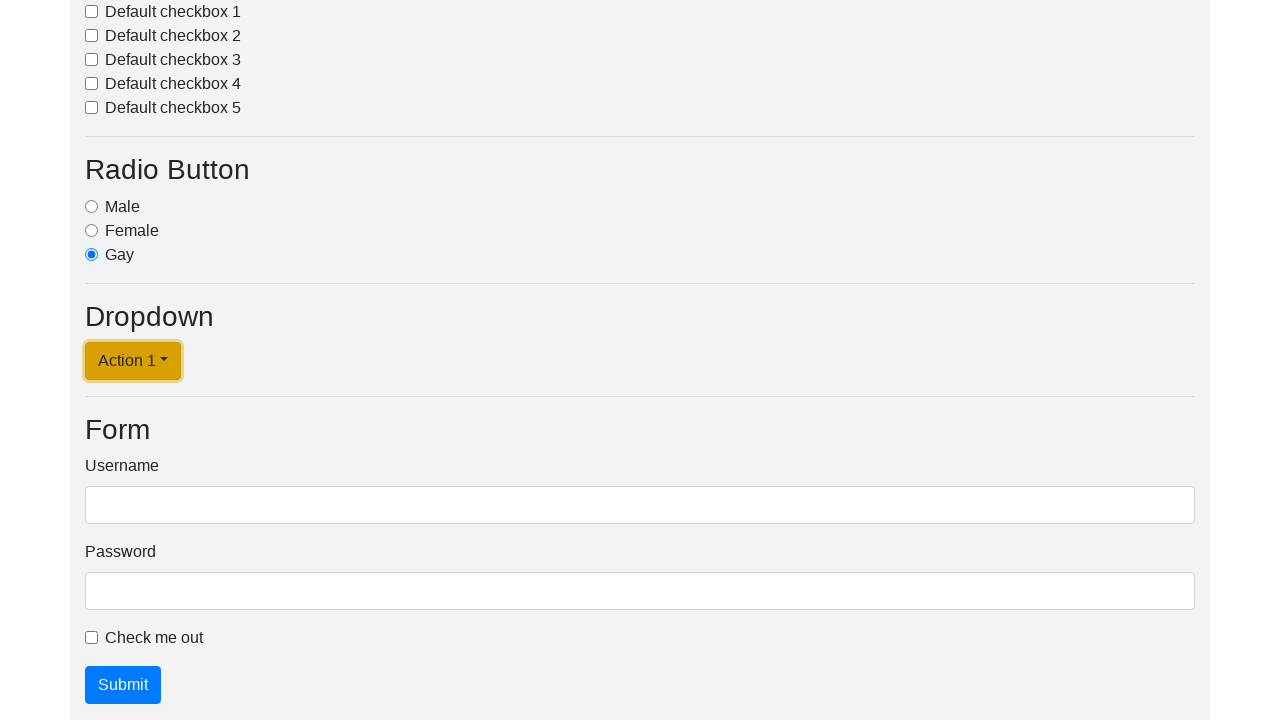

Reopened dropdown menu for next item at (133, 361) on #dropdownMenuLink
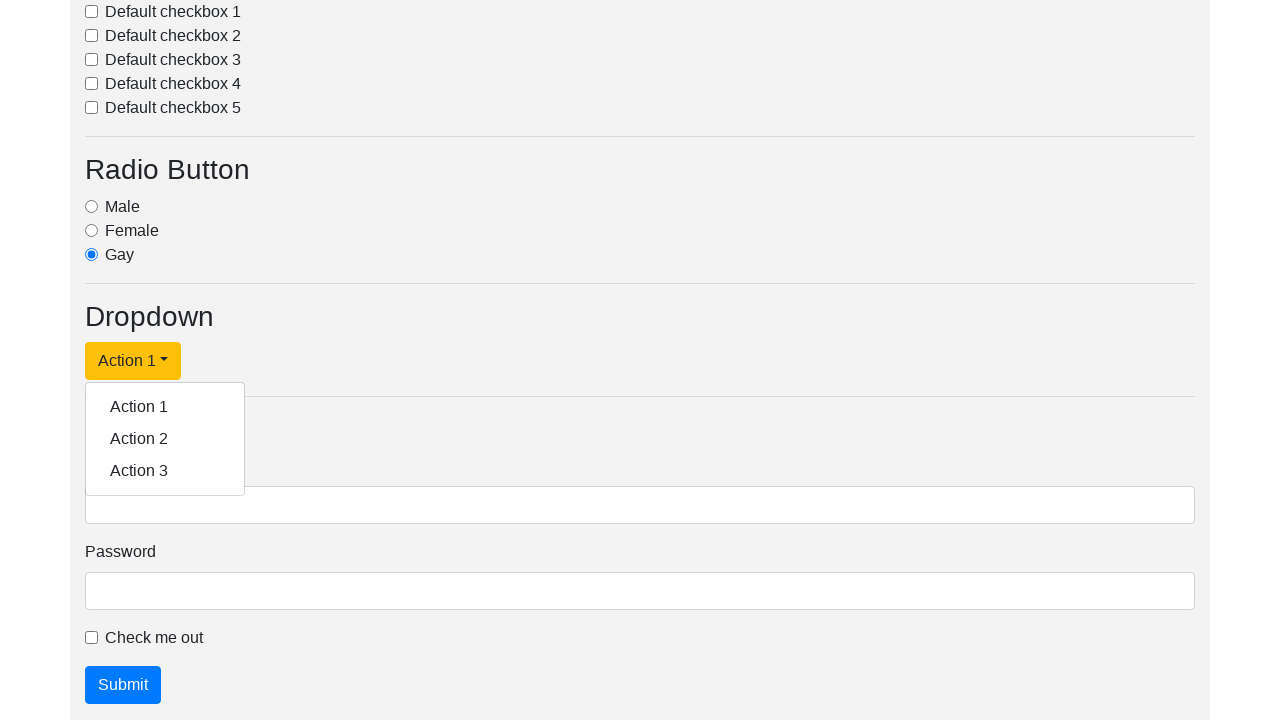

Waited for dropdown items to appear
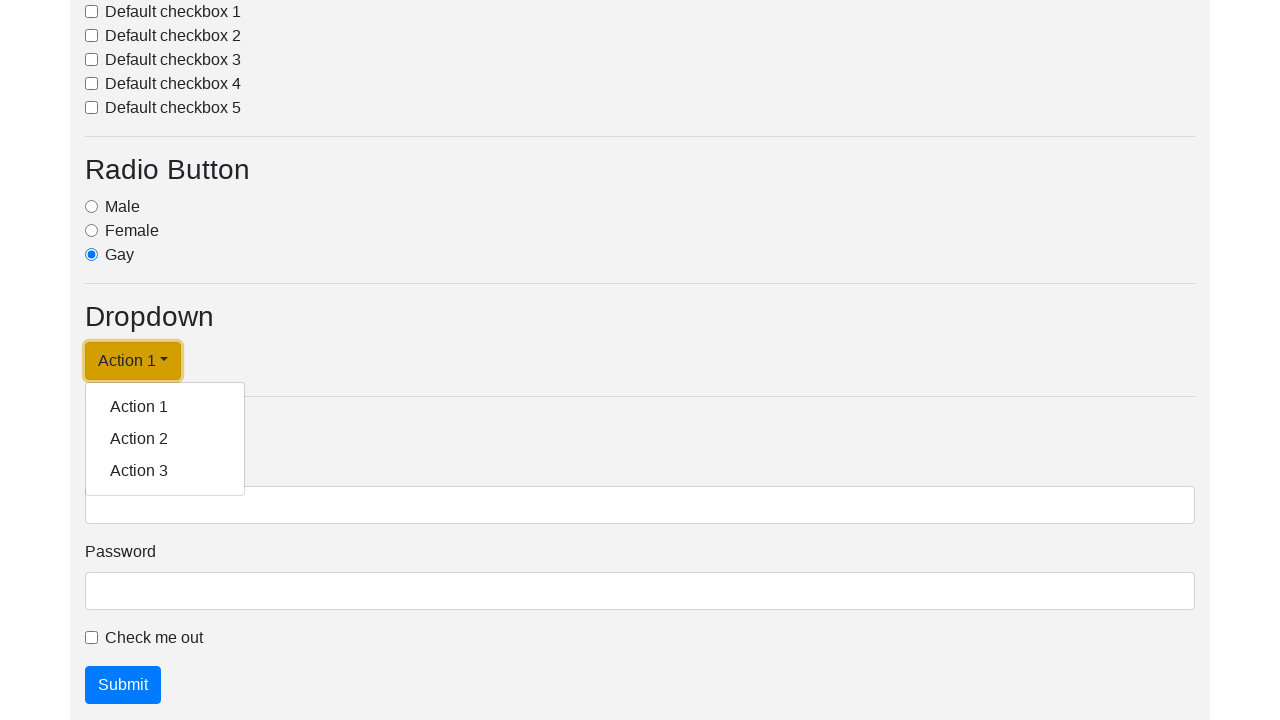

Clicked dropdown item 2 at (165, 439) on .dropdown-item >> nth=1
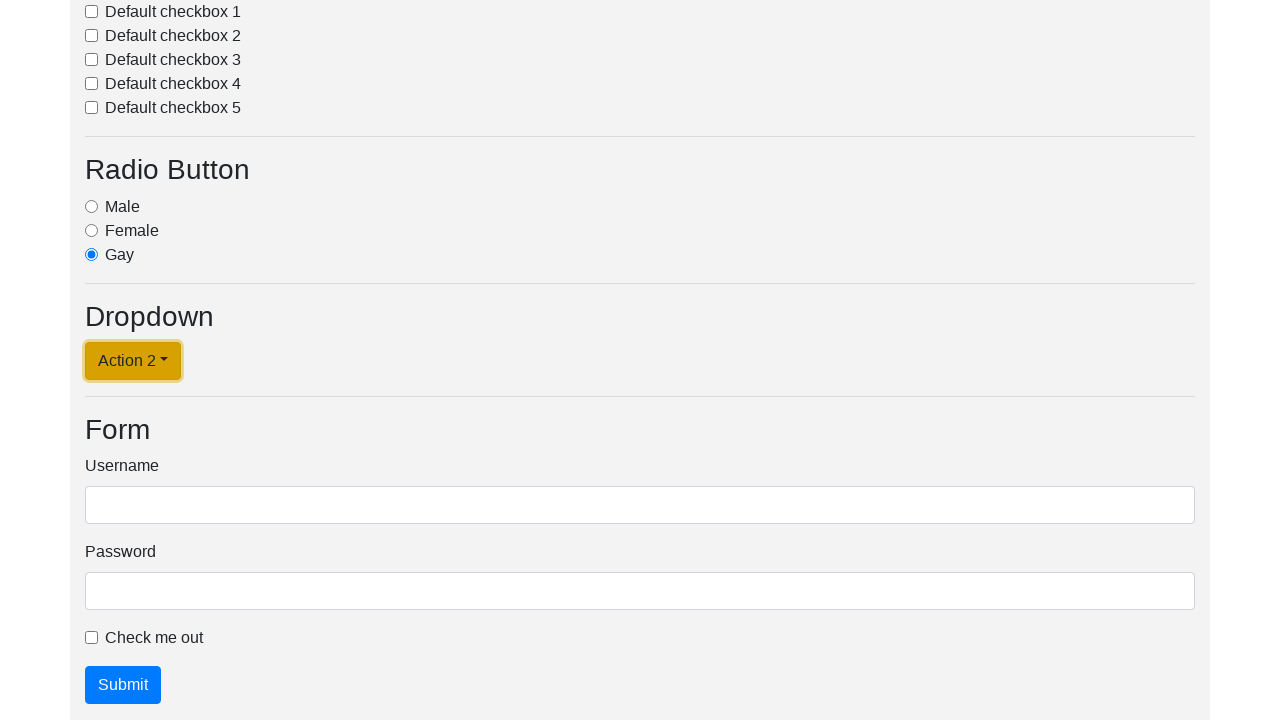

Reopened dropdown menu for next item at (133, 361) on #dropdownMenuLink
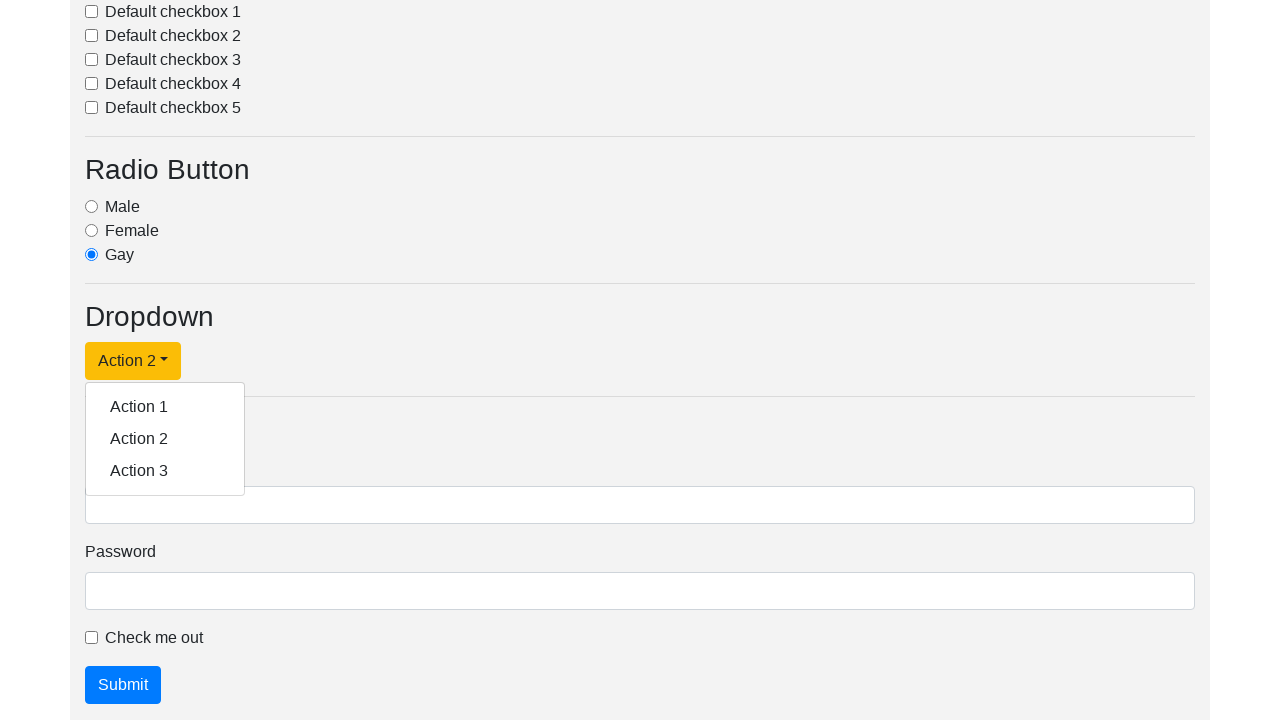

Waited for dropdown items to appear
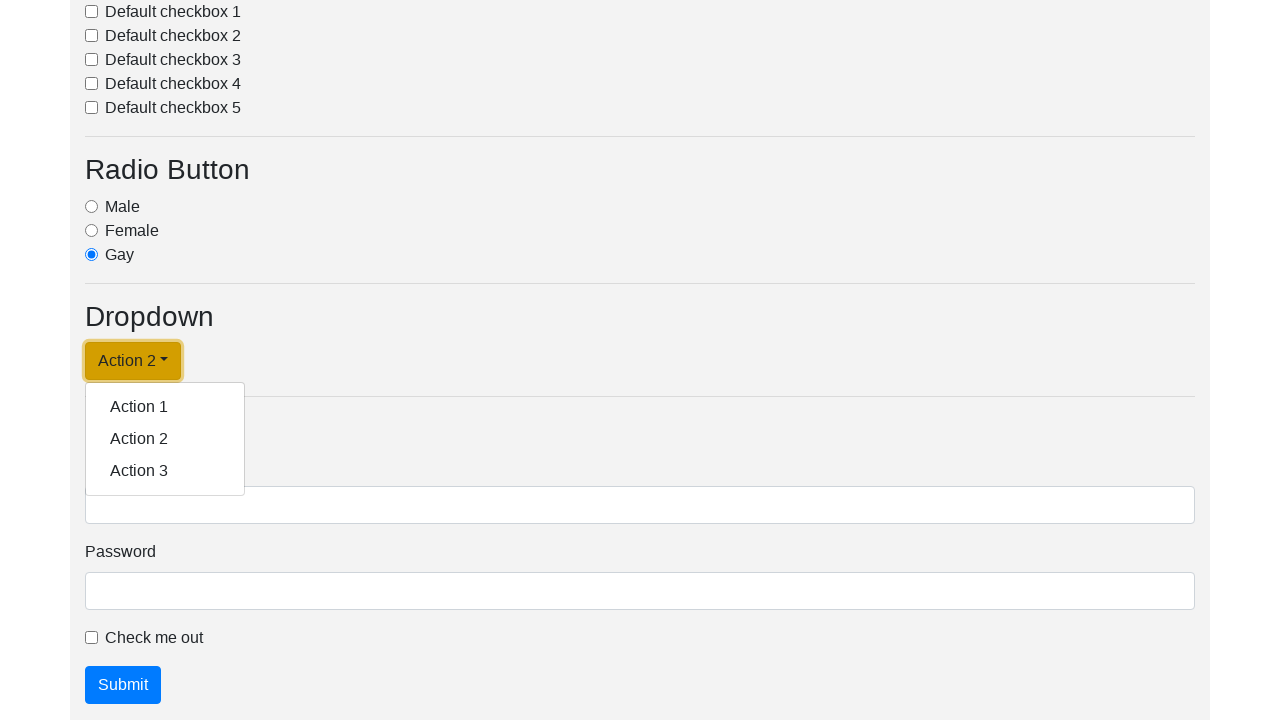

Clicked dropdown item 3 at (165, 471) on .dropdown-item >> nth=2
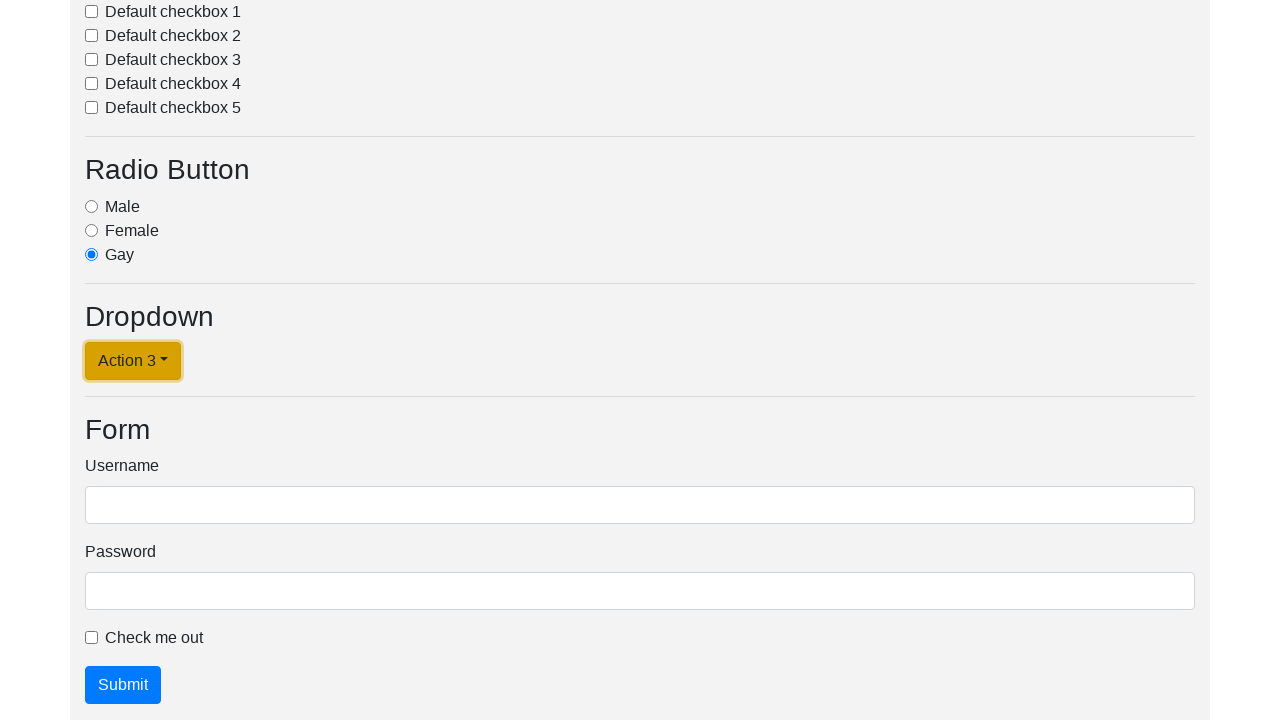

Clicked dropdown menu to verify item text at (133, 361) on #dropdownMenuLink
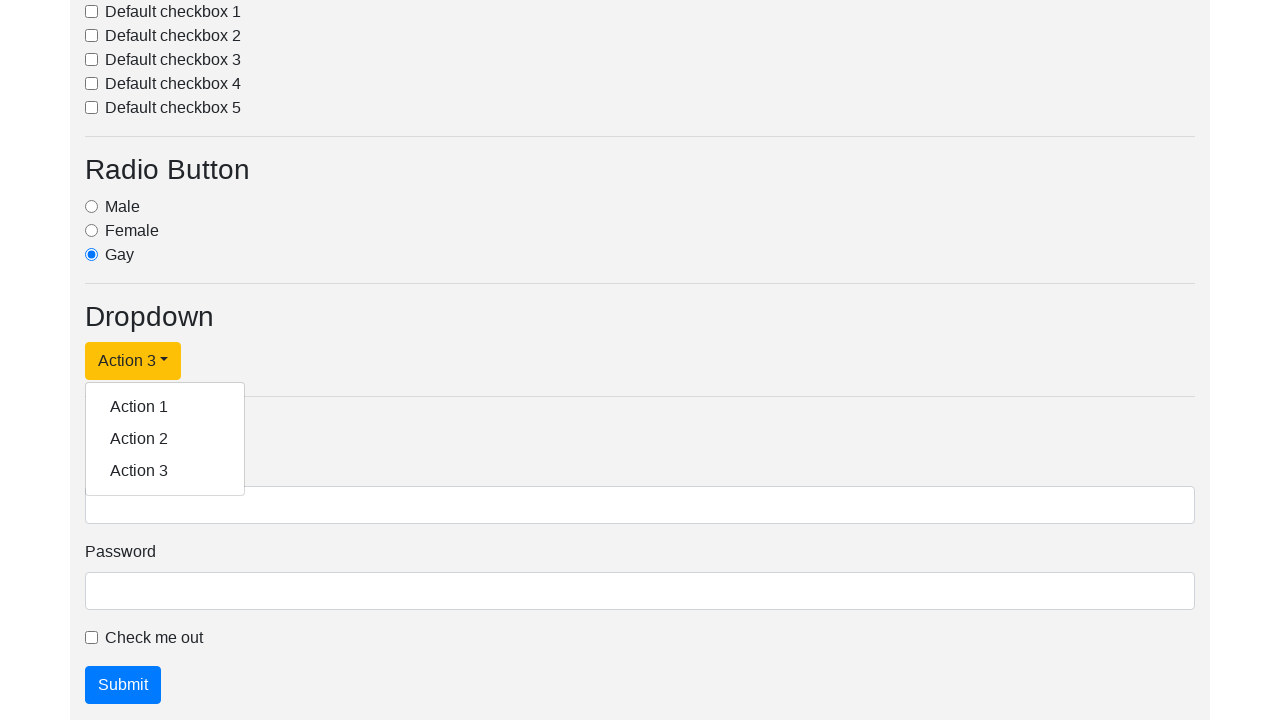

Waited for dropdown items to load for verification
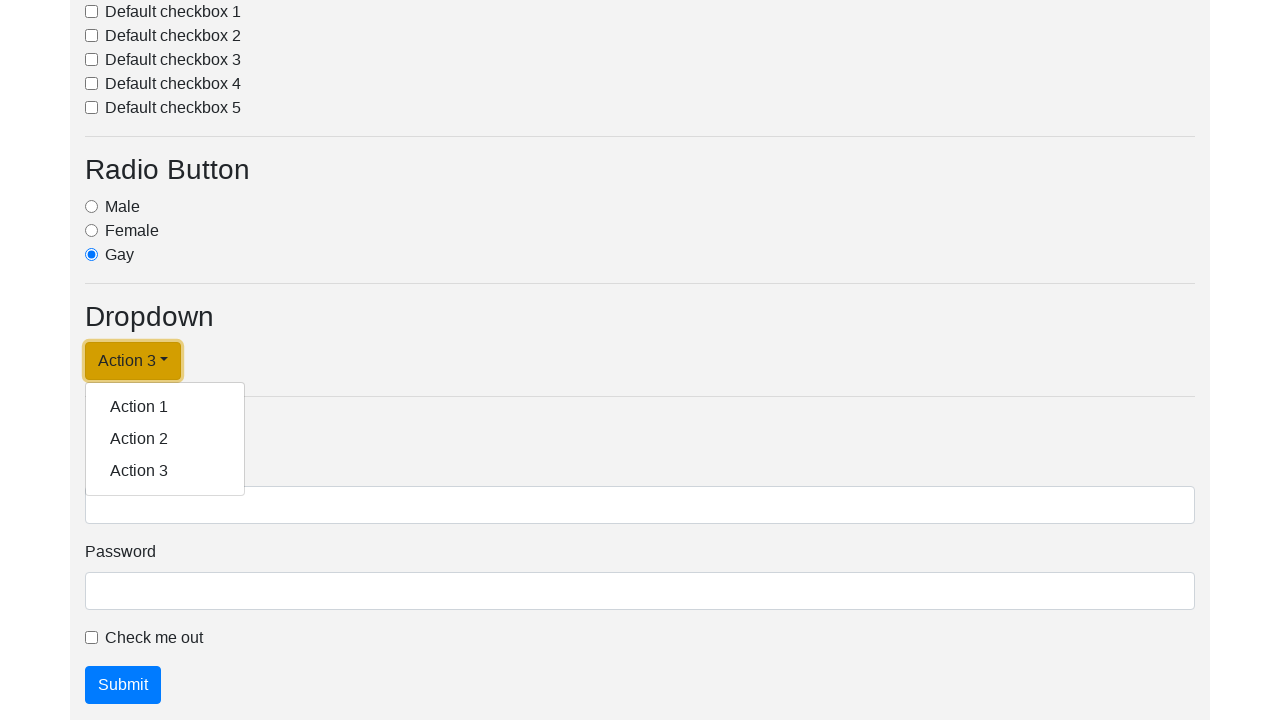

Verified dropdown item 1 text is 'Action 1'
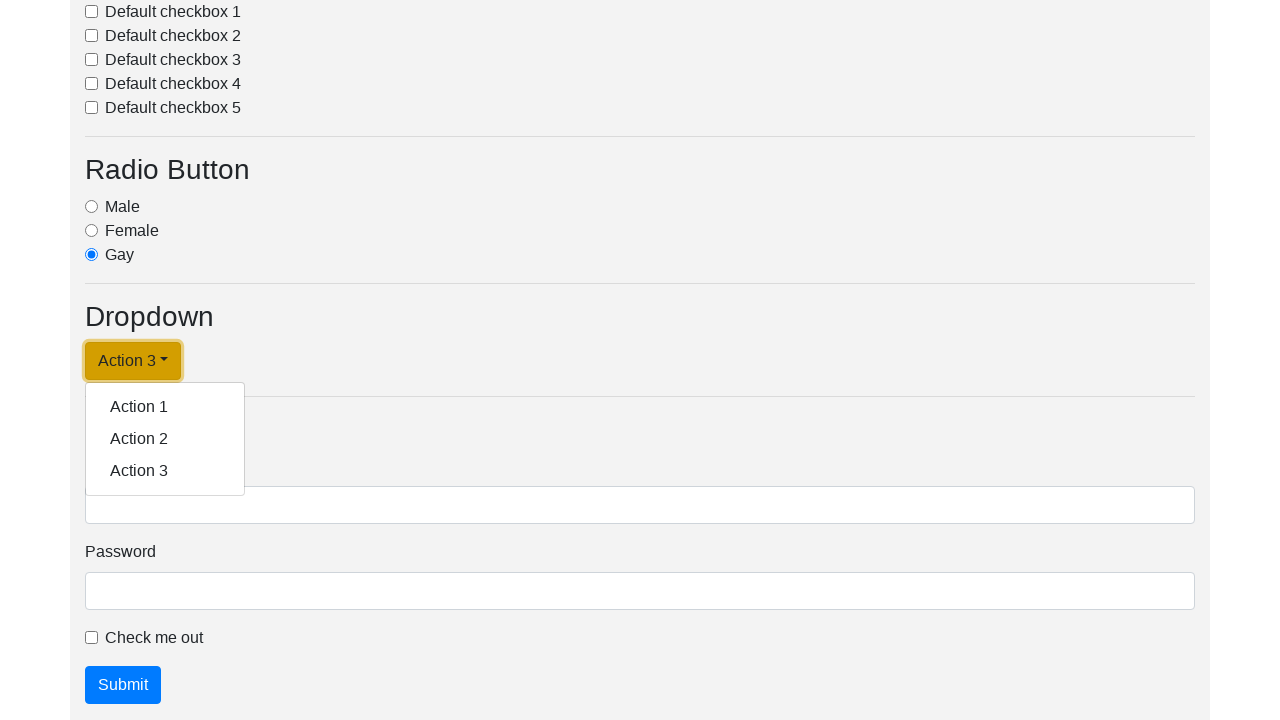

Verified dropdown item 2 text is 'Action 2'
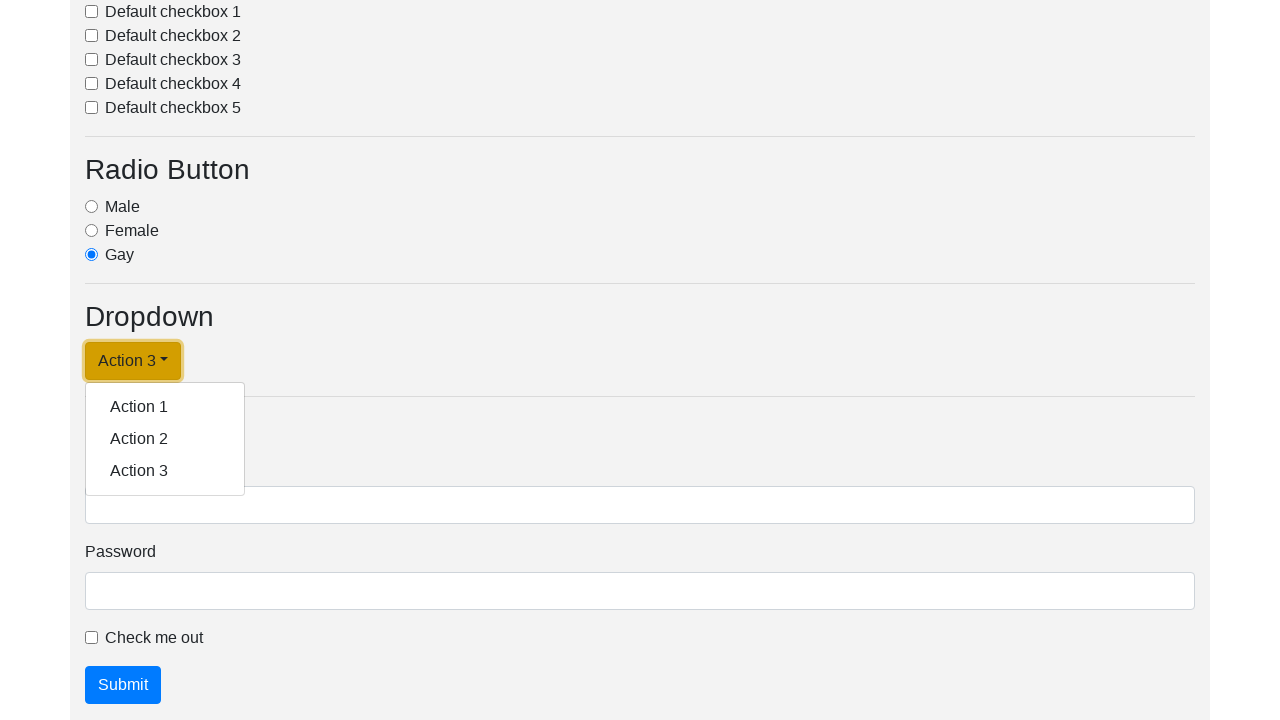

Verified dropdown item 3 text is 'Action 3'
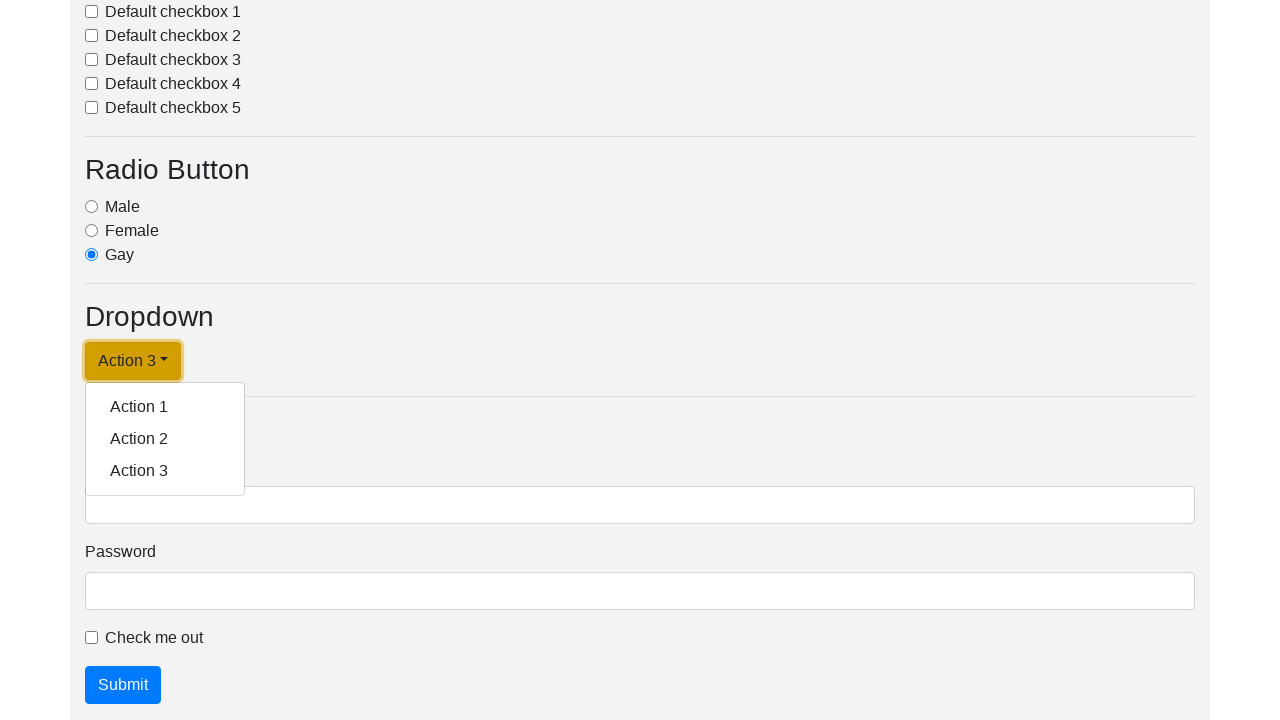

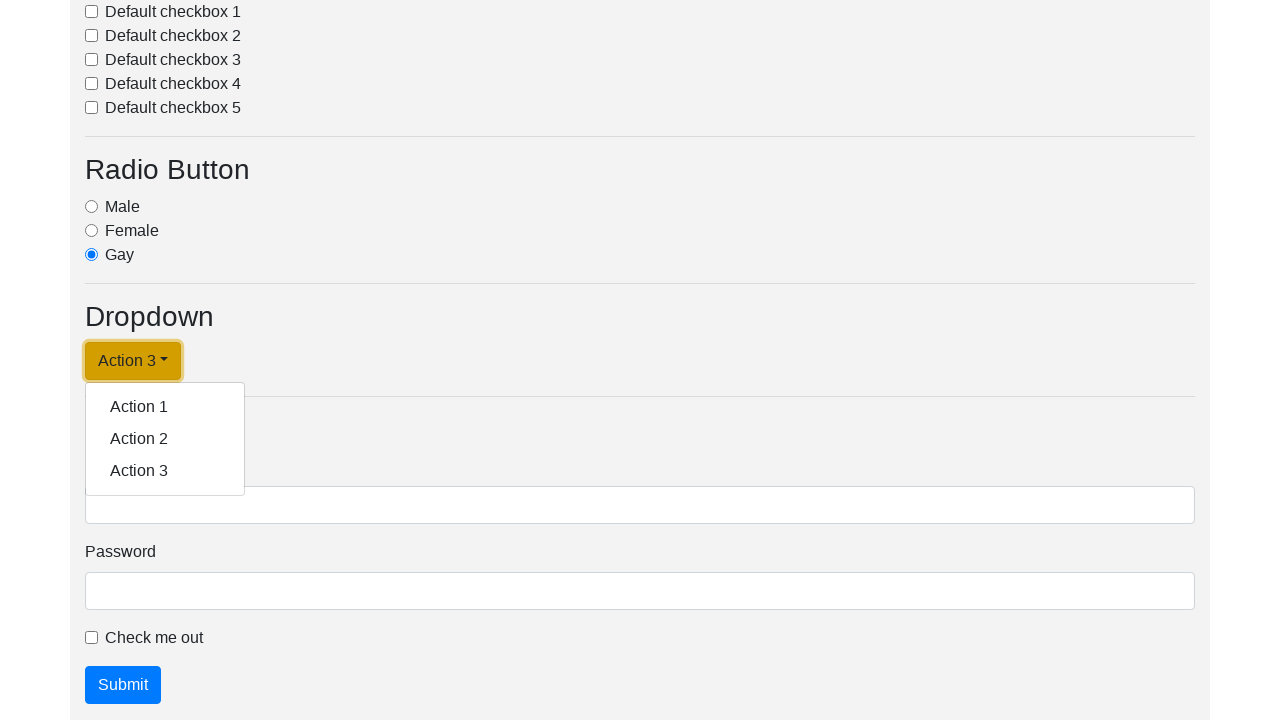